Tests the practice form by filling in the first name field with a sample value

Starting URL: https://demoqa.com/automation-practice-form

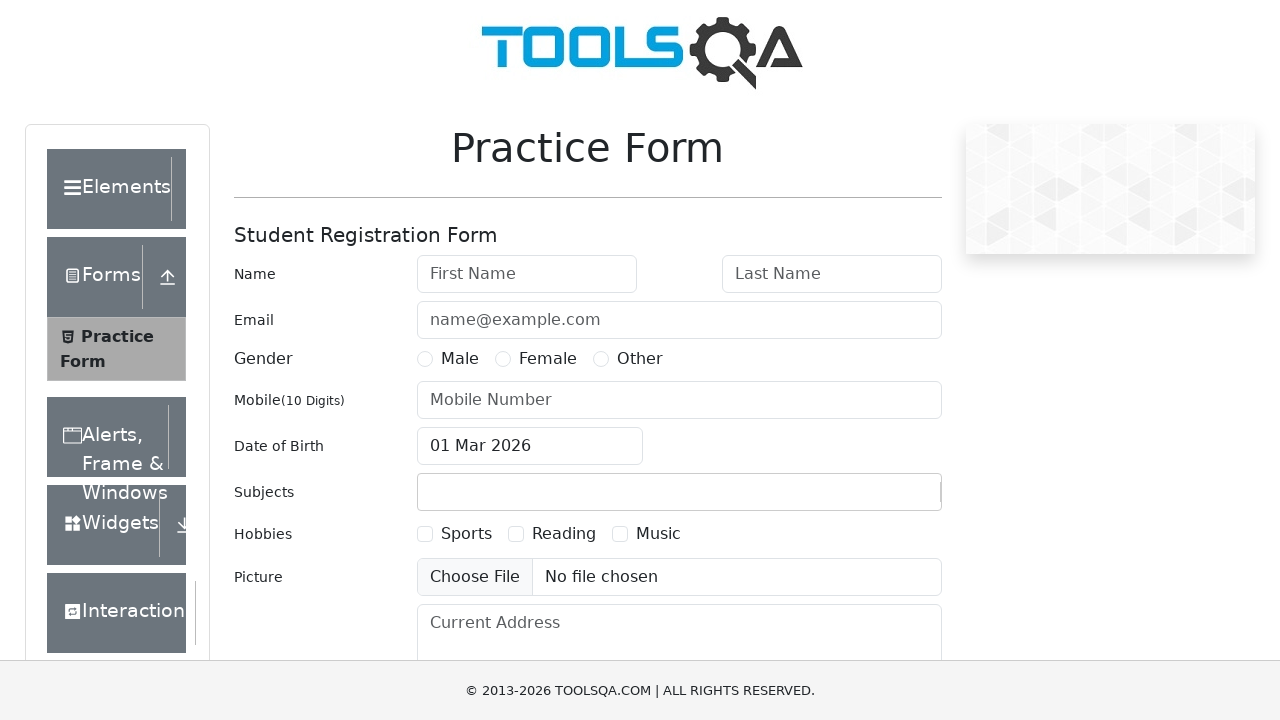

Filled first name field with 'Cynthia' on #firstName
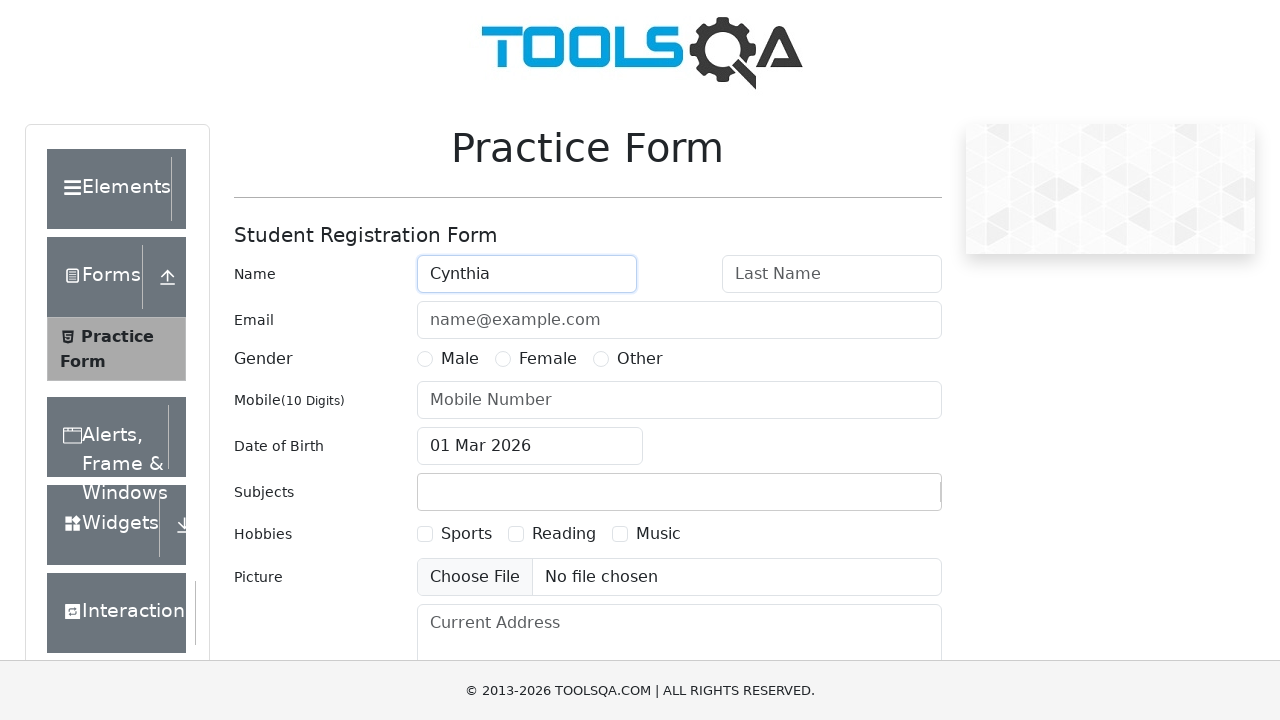

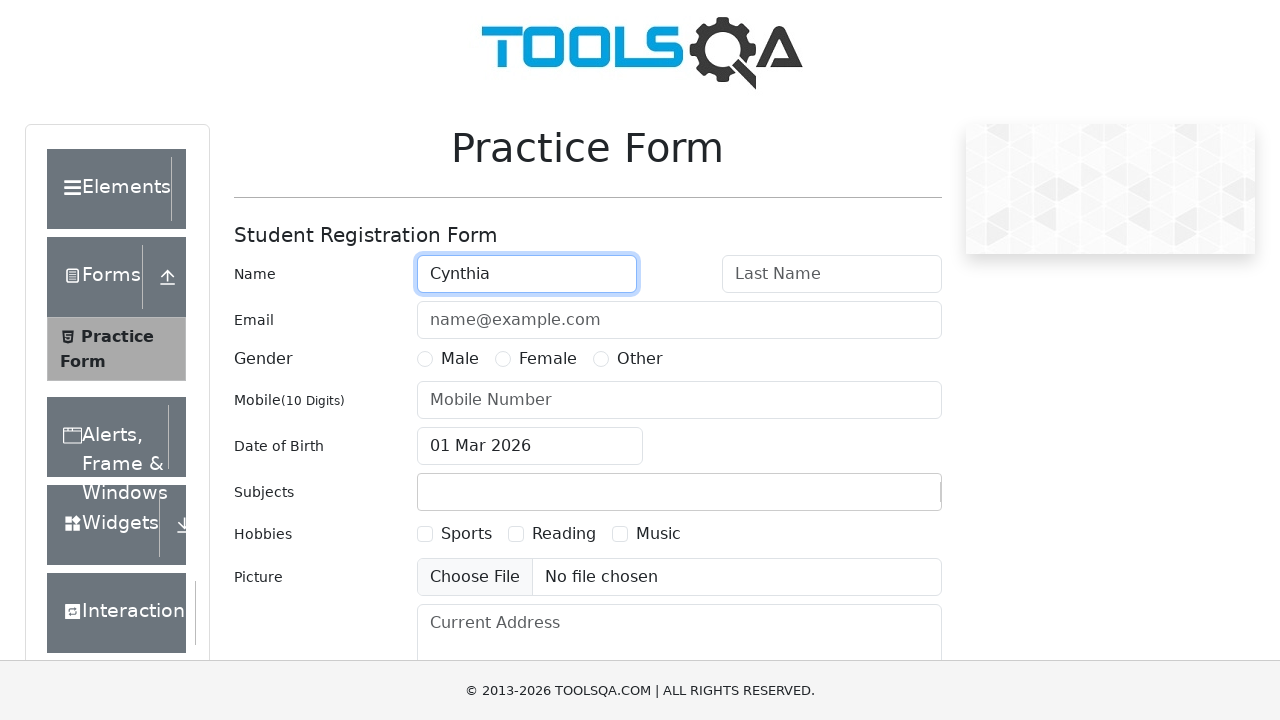